Tests drag and drop functionality by dragging an element to a drop zone and verifying the result

Starting URL: http://jqueryui.com/droppable

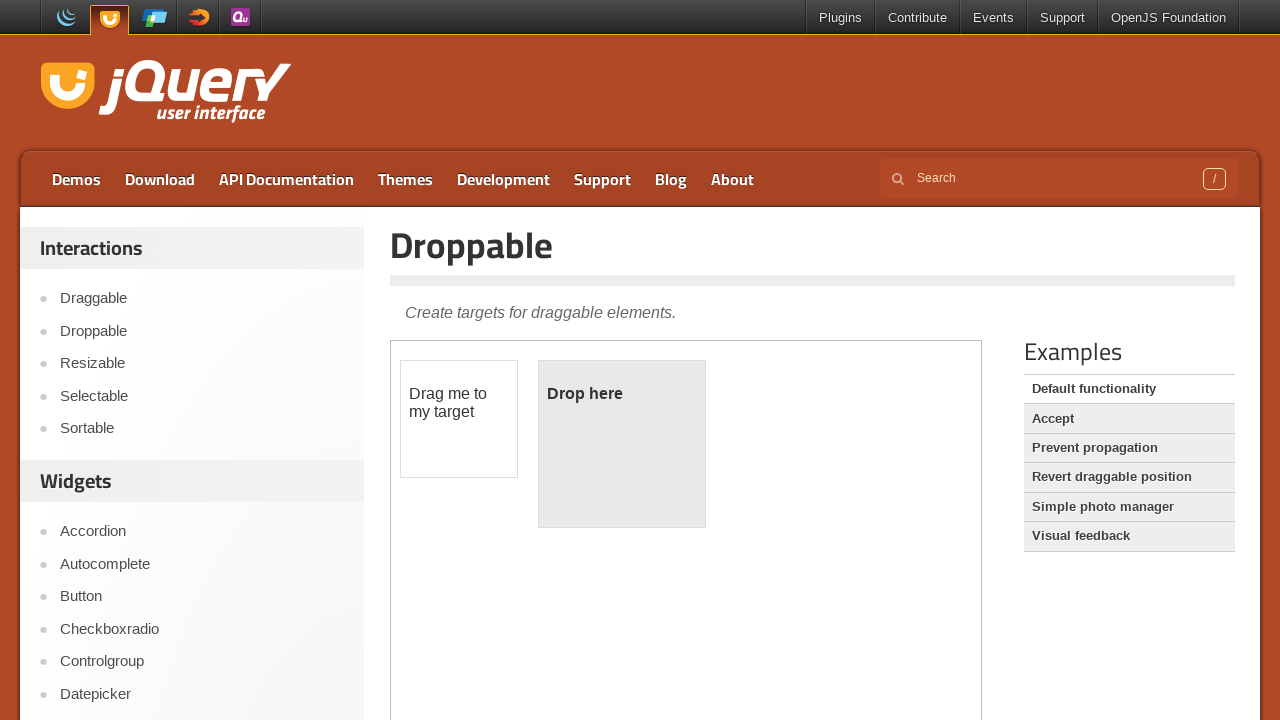

Located and selected the first iframe containing the droppable demo
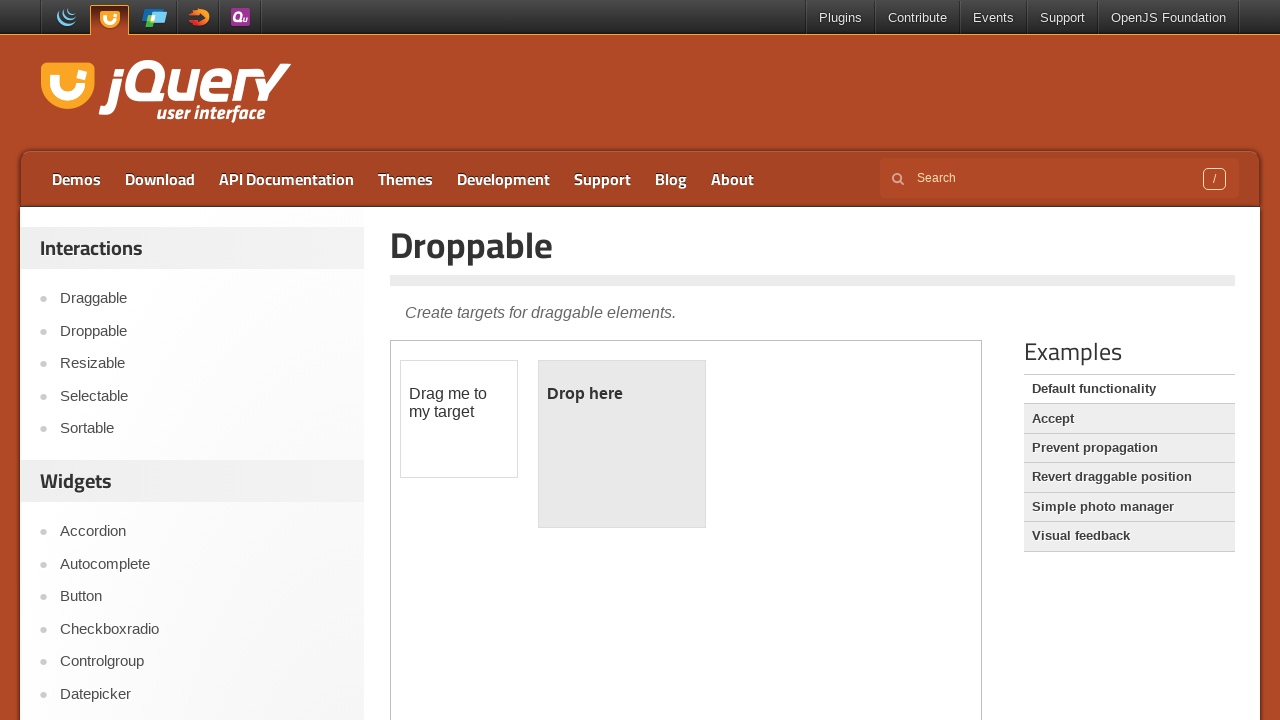

Located the draggable element
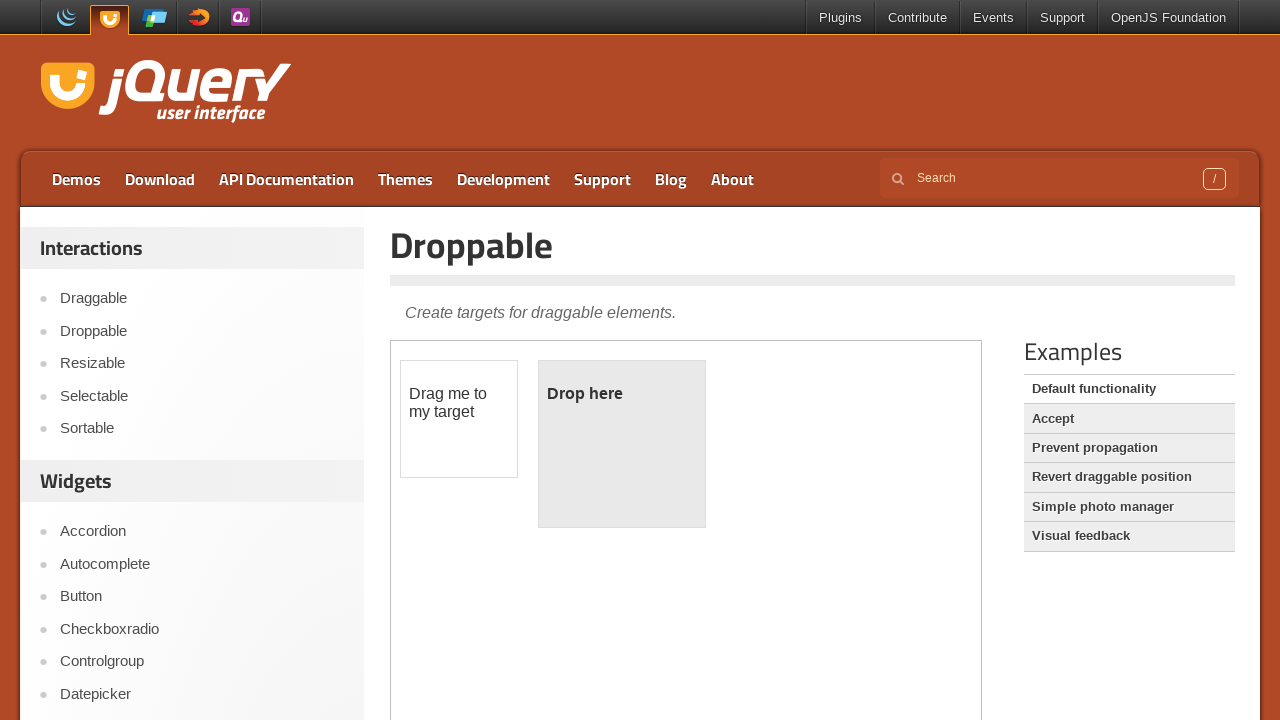

Located the droppable destination element
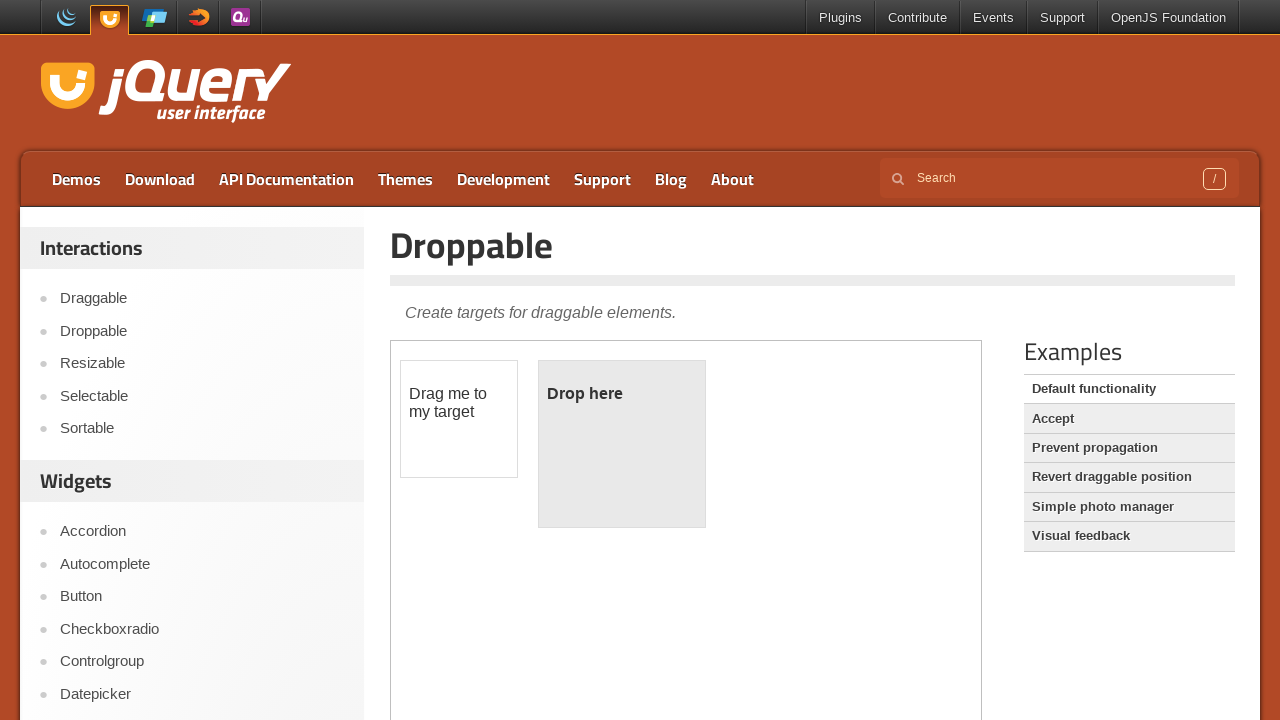

Dragged the element to the drop zone at (622, 444)
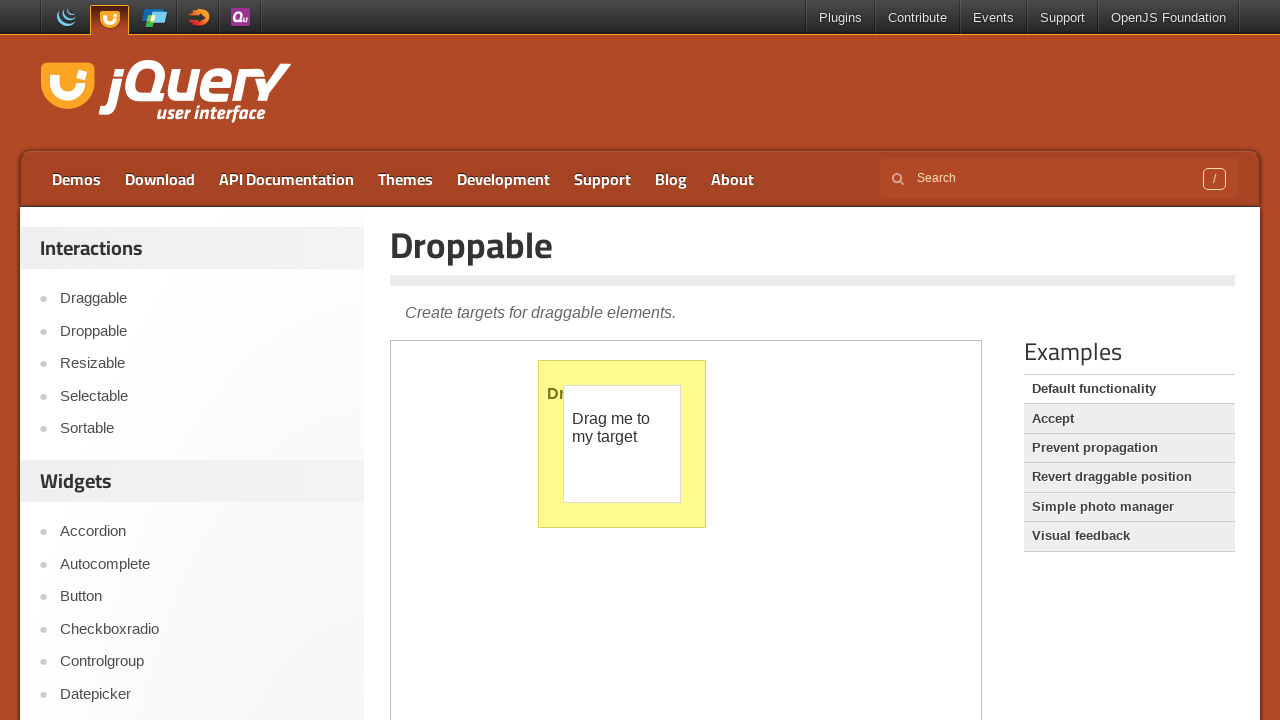

Located the drop zone text element
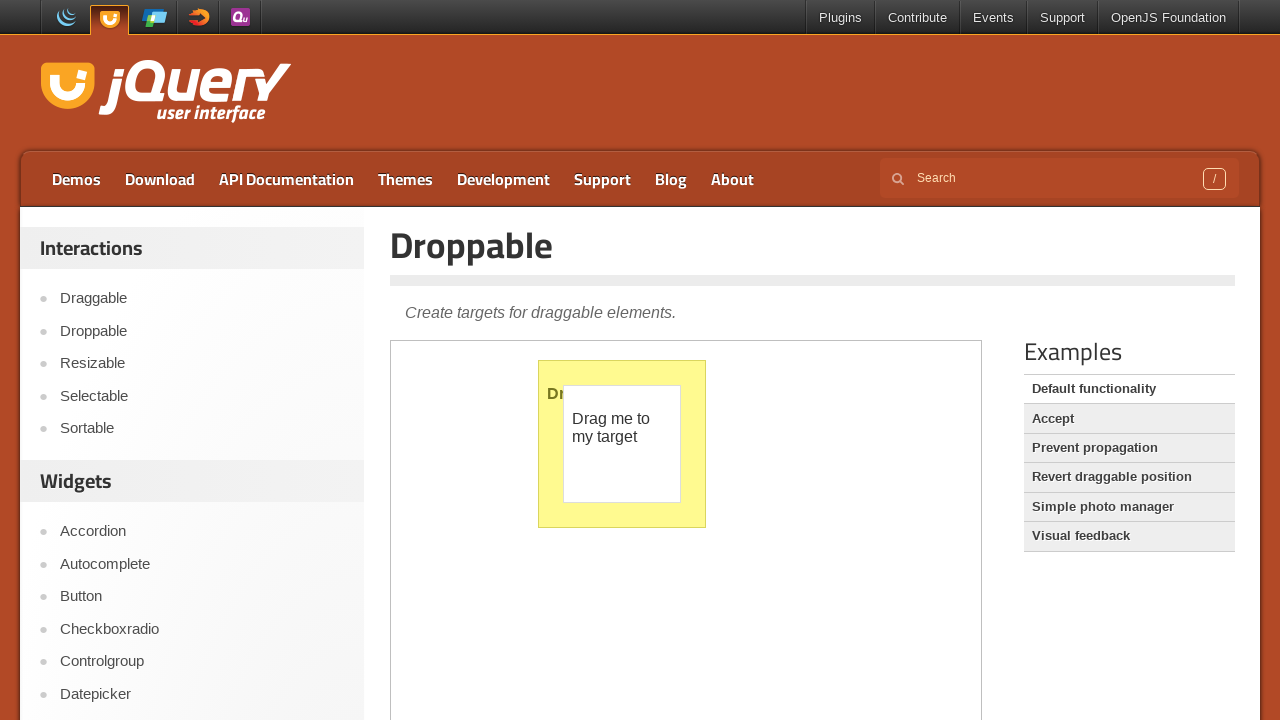

Verified that drop was successful - text shows 'Dropped!'
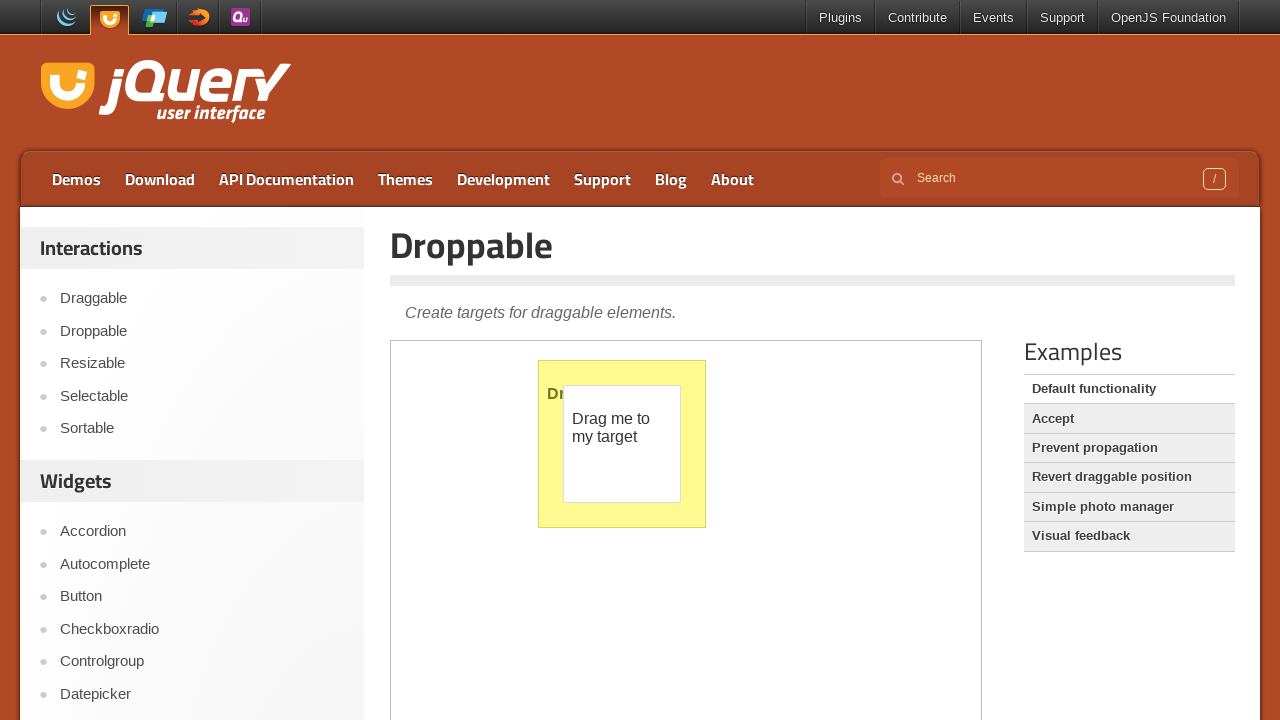

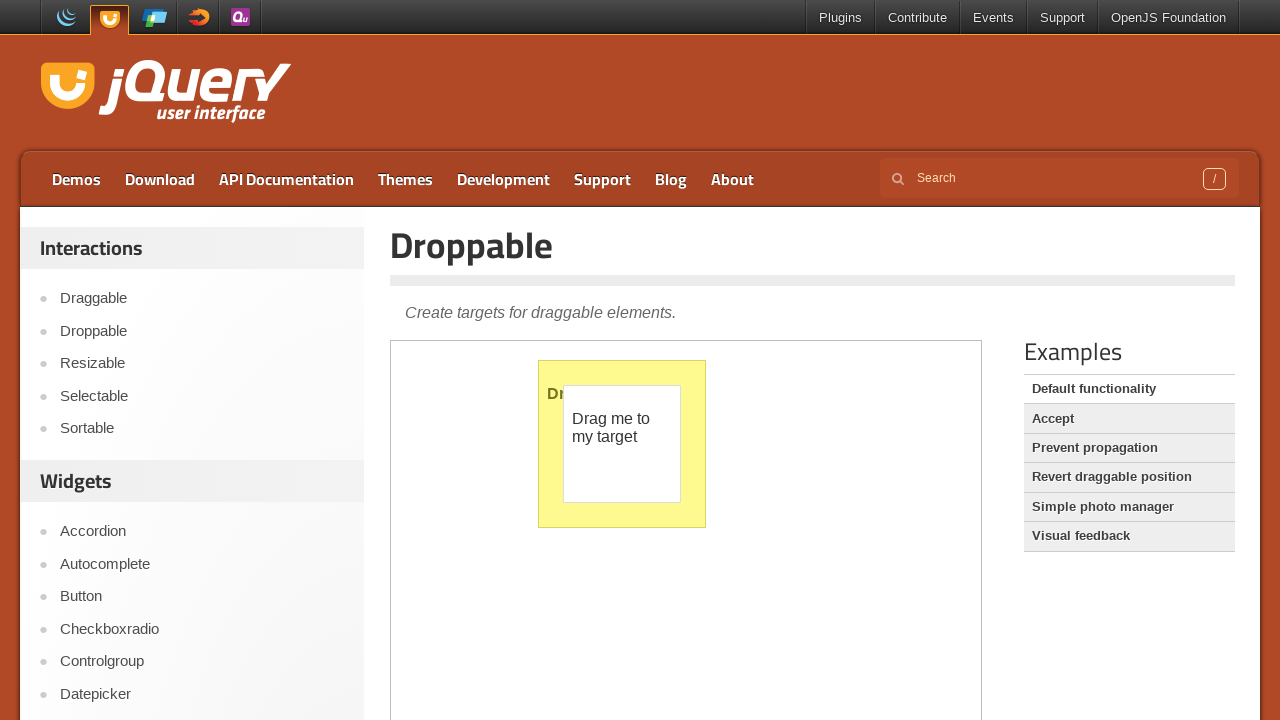